Tests selecting an option from a dropdown list using Selenium's Select helper class equivalent, selecting by visible text "Option 1" and verifying the selection.

Starting URL: http://the-internet.herokuapp.com/dropdown

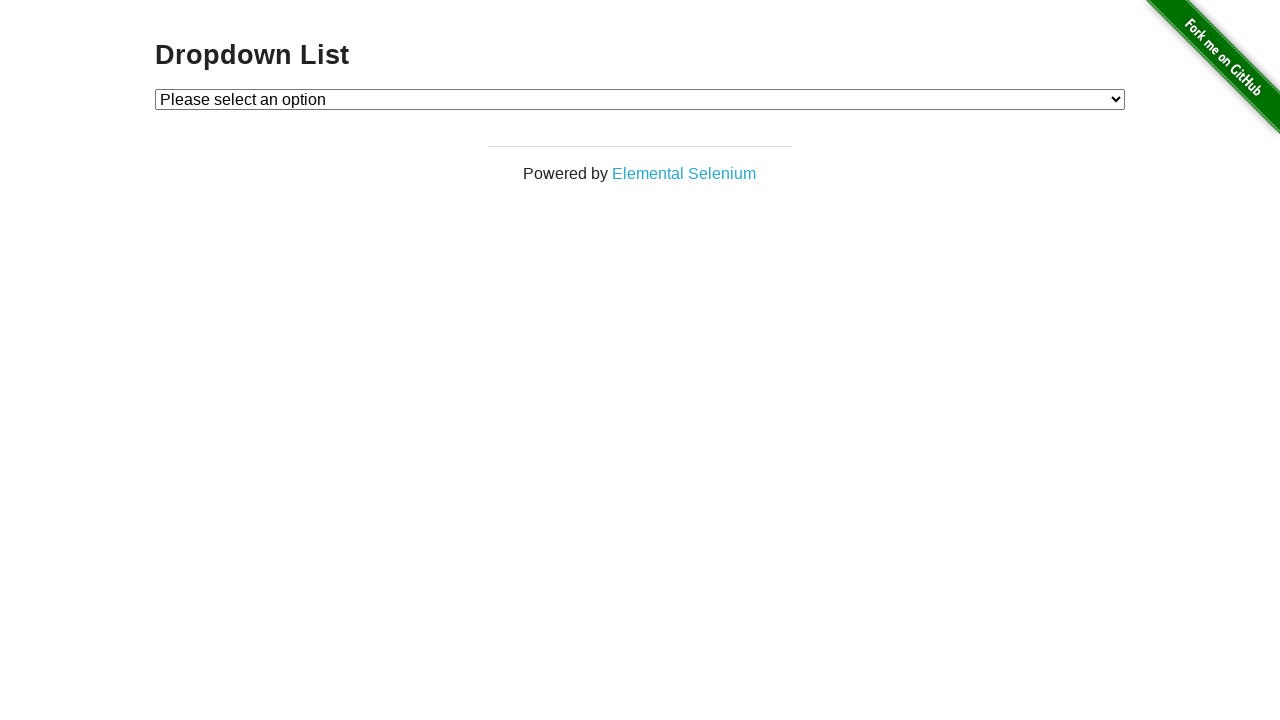

Selected 'Option 1' from dropdown using label on #dropdown
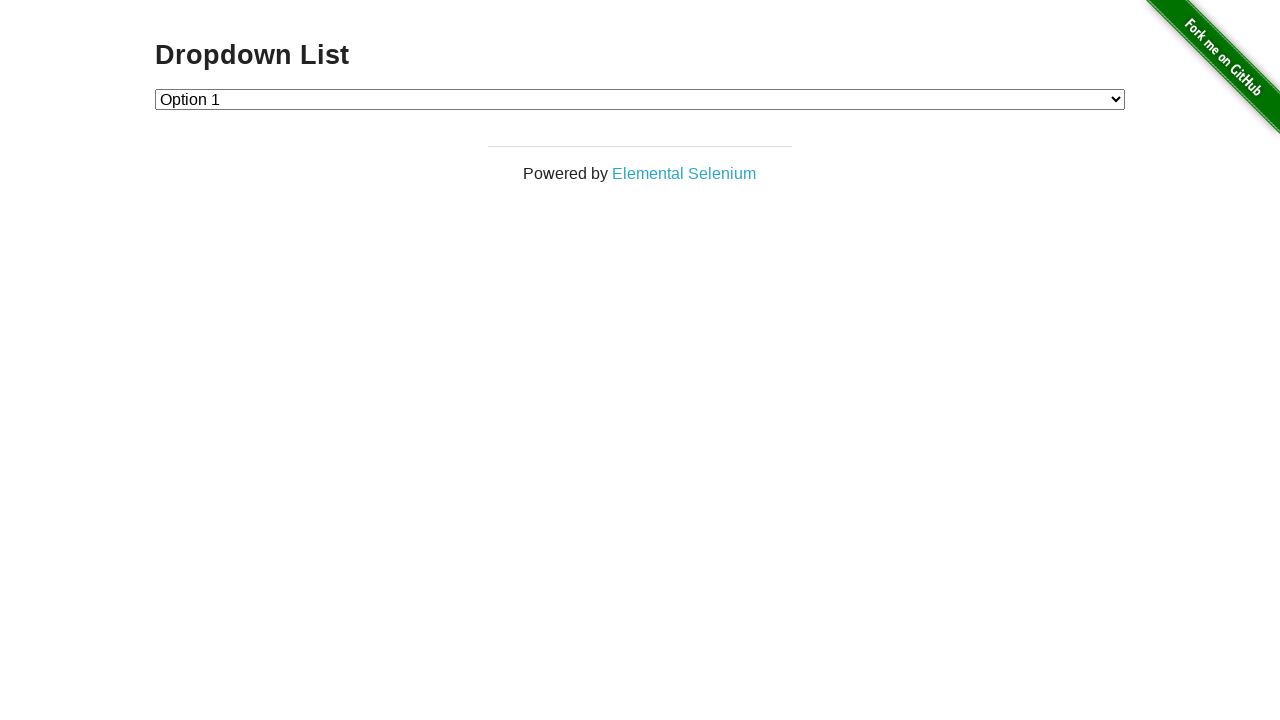

Retrieved text content of selected dropdown option
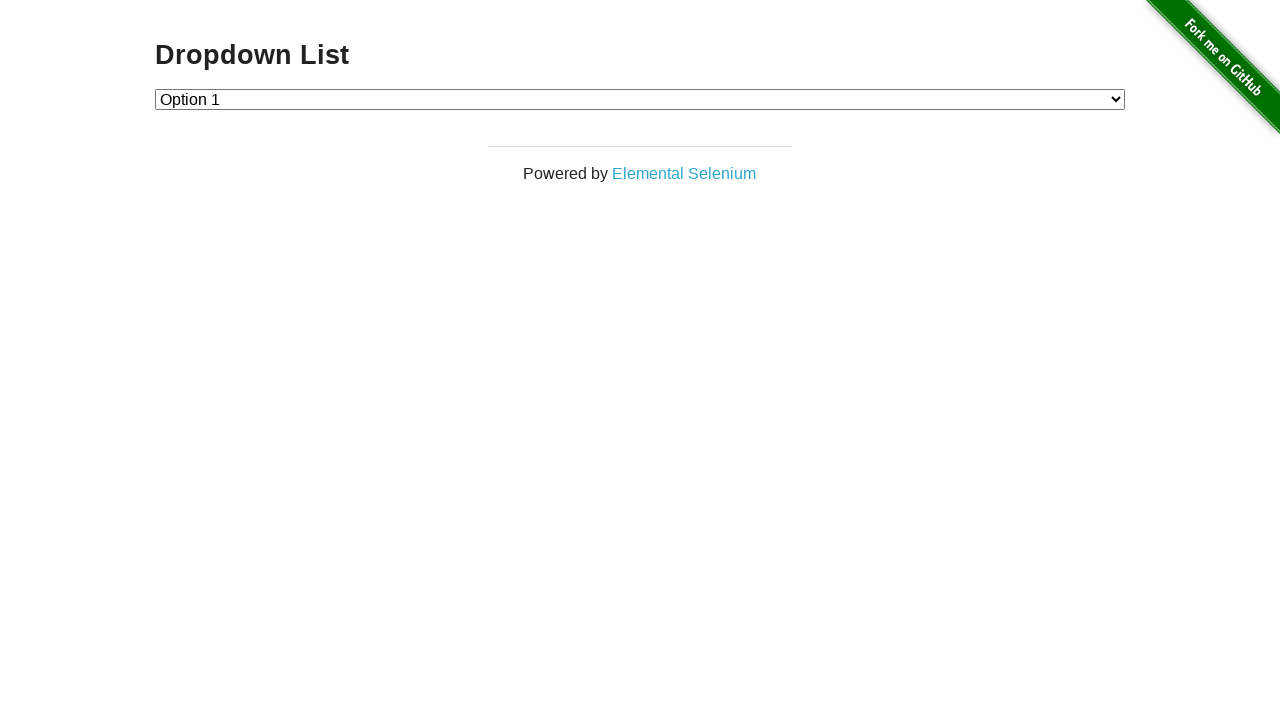

Verified that 'Option 1' is selected in dropdown
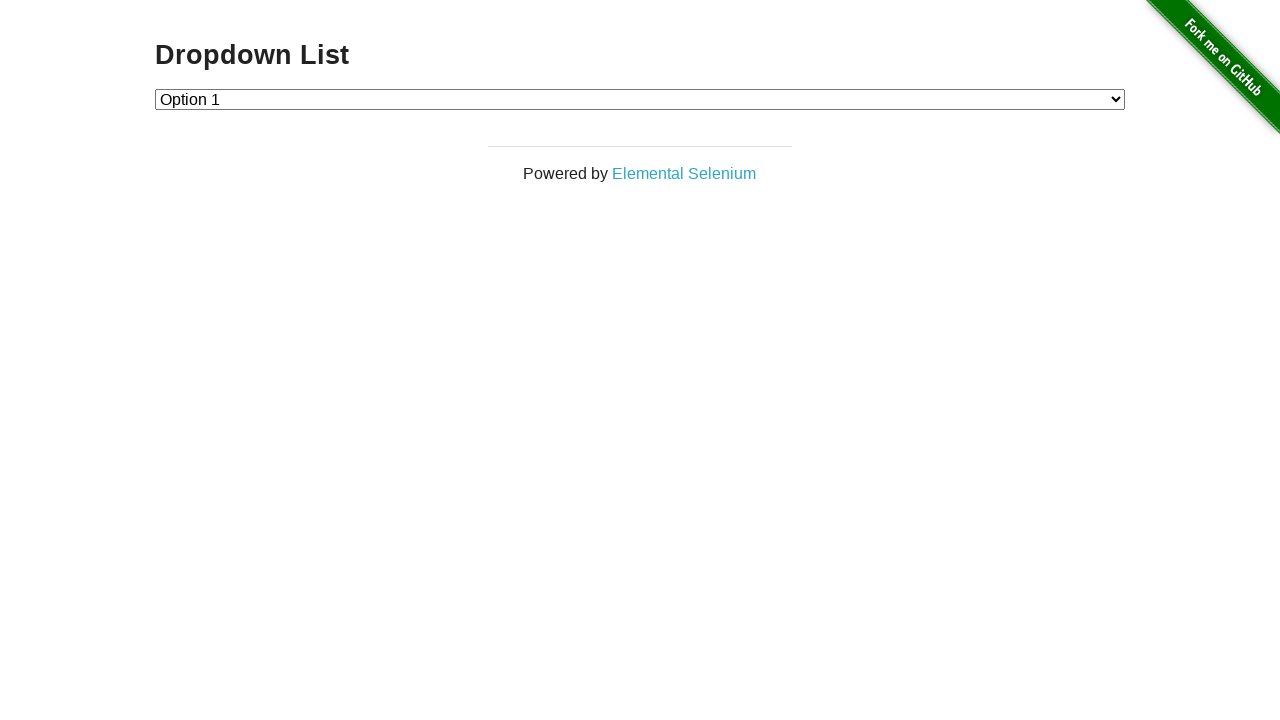

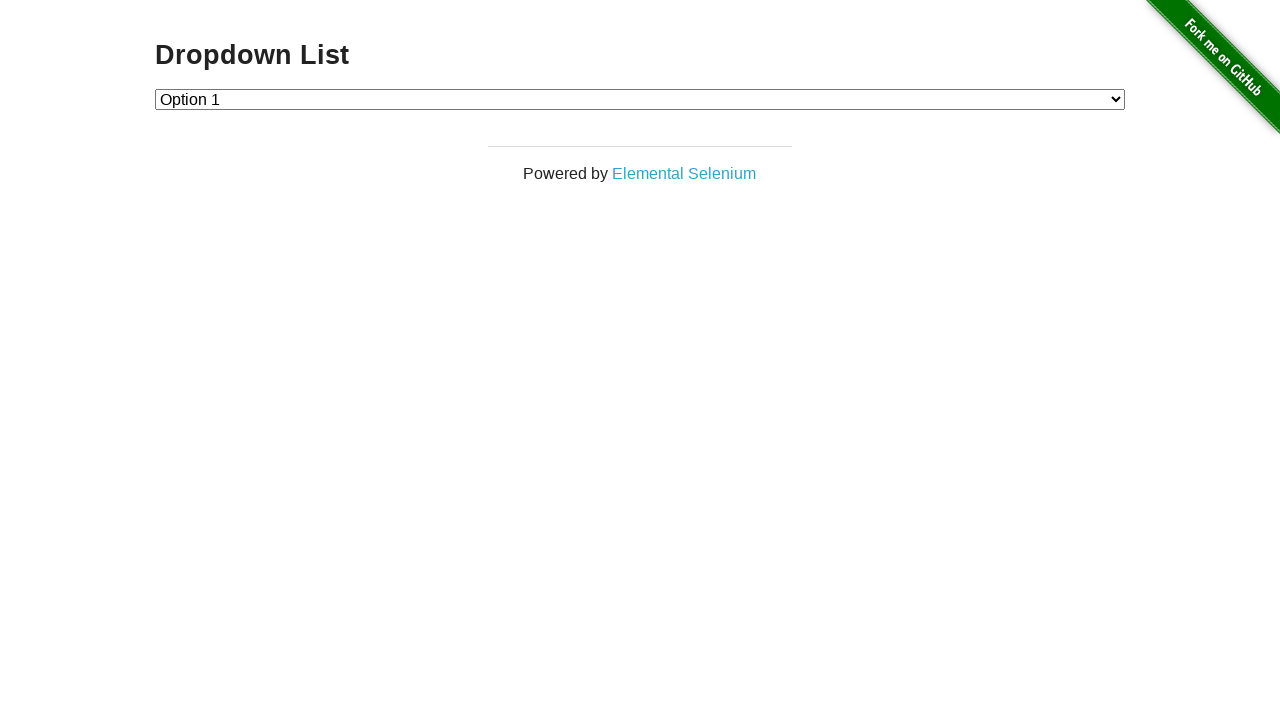